Opens a webpage and maximizes the browser window. This is a basic browser automation test that navigates to a public test site.

Starting URL: http://the-internet.herokuapp.com/login

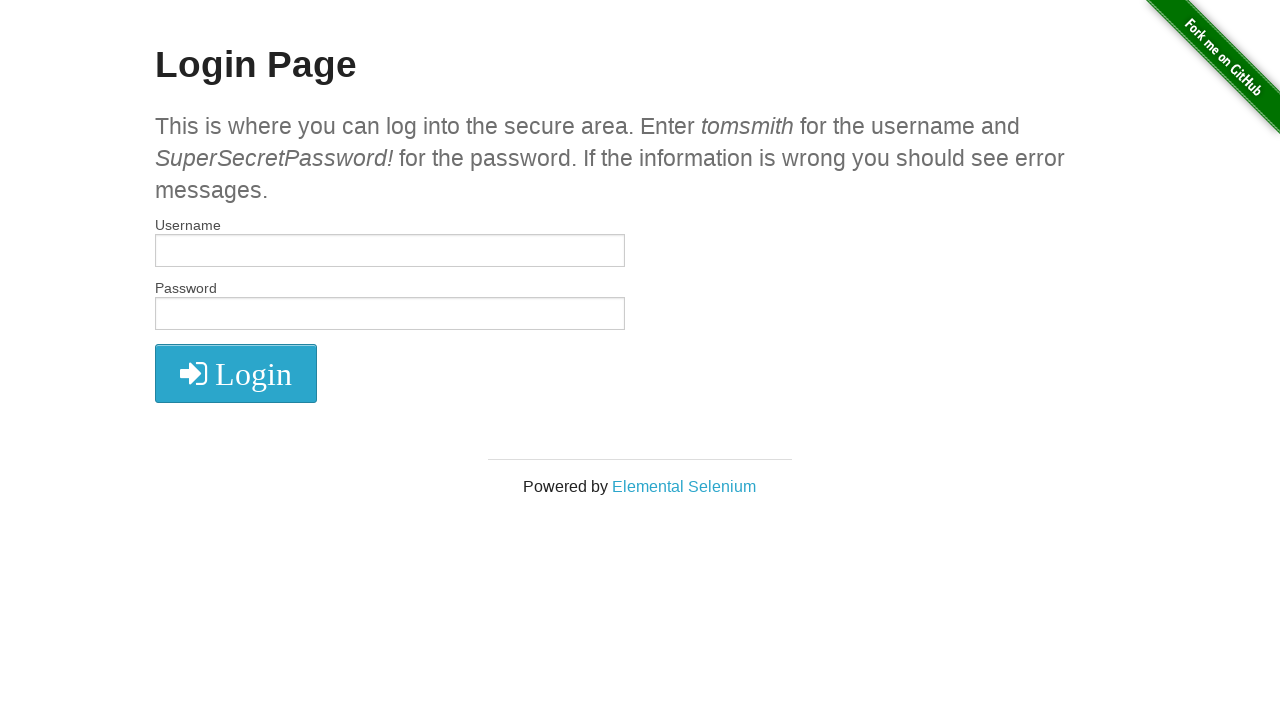

Set viewport size to 1920x1080 to maximize browser window
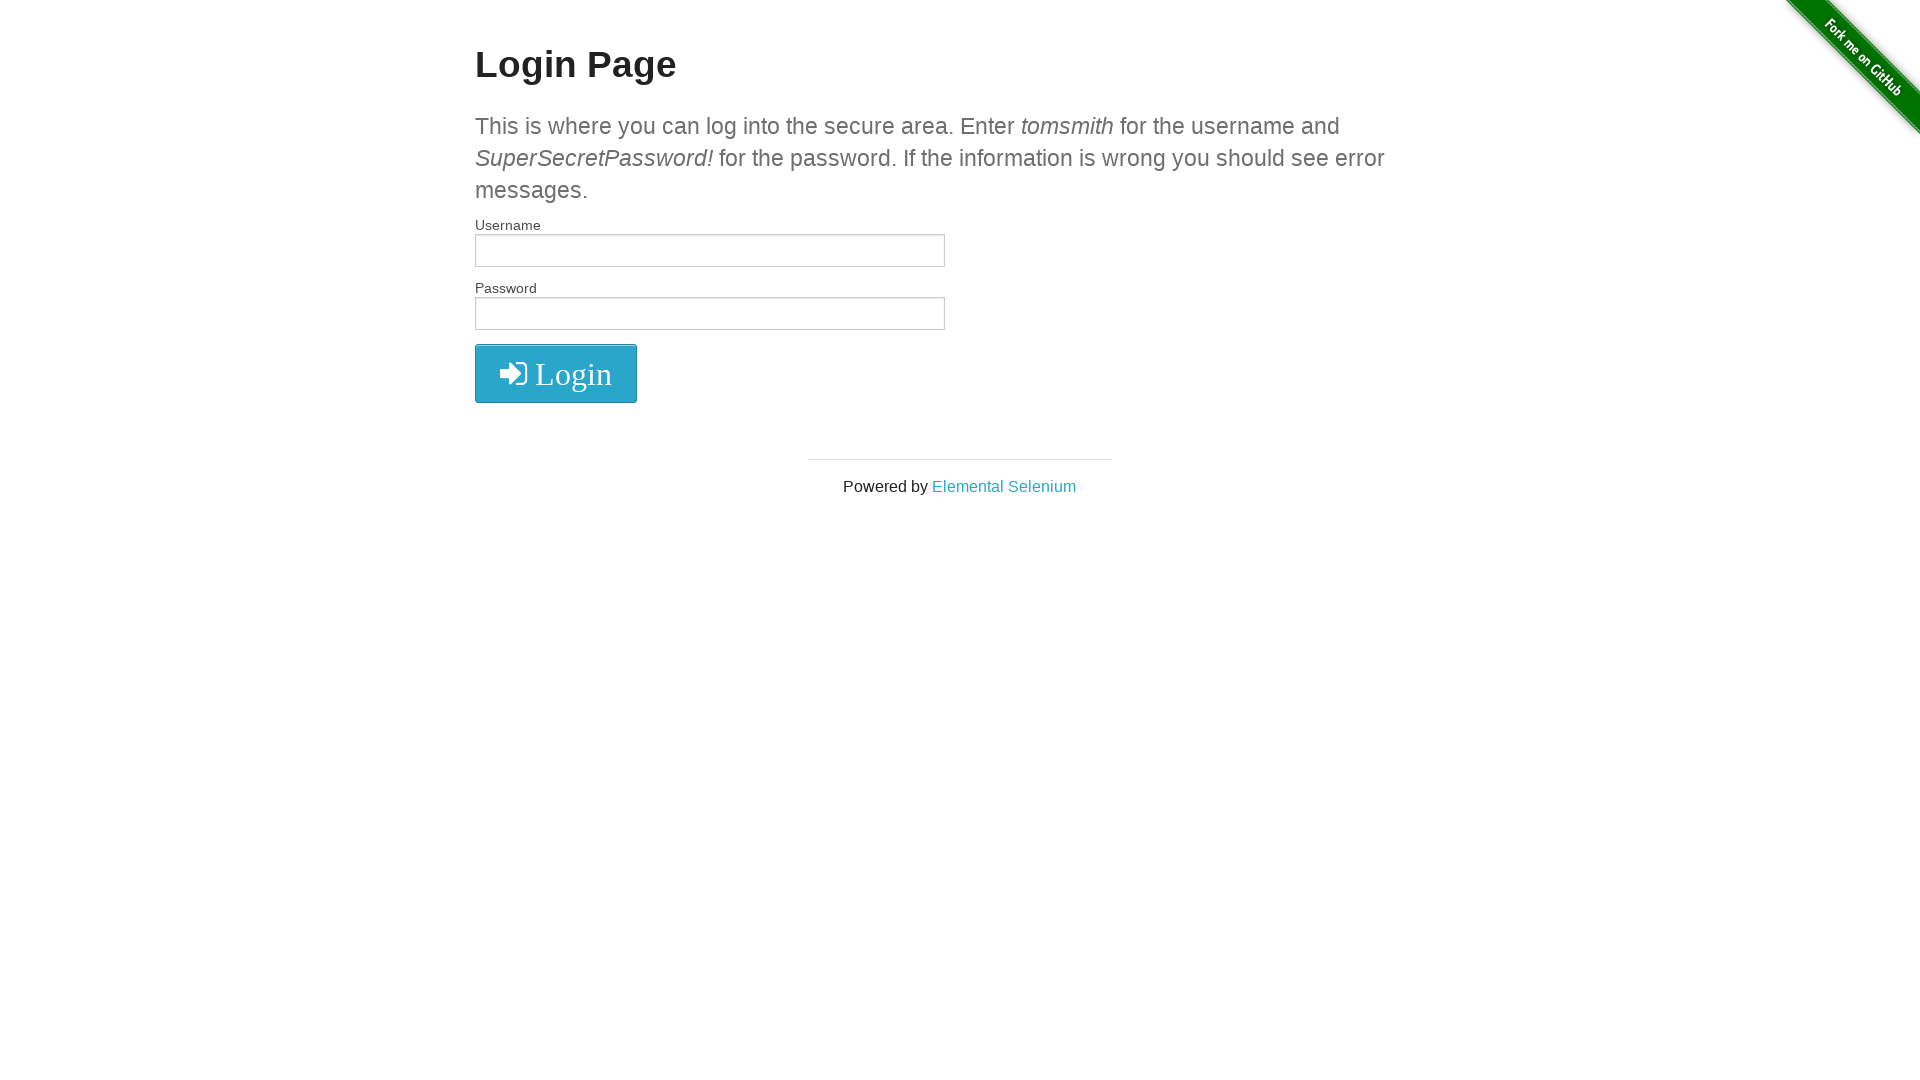

Waited for page to fully load (domcontentloaded state)
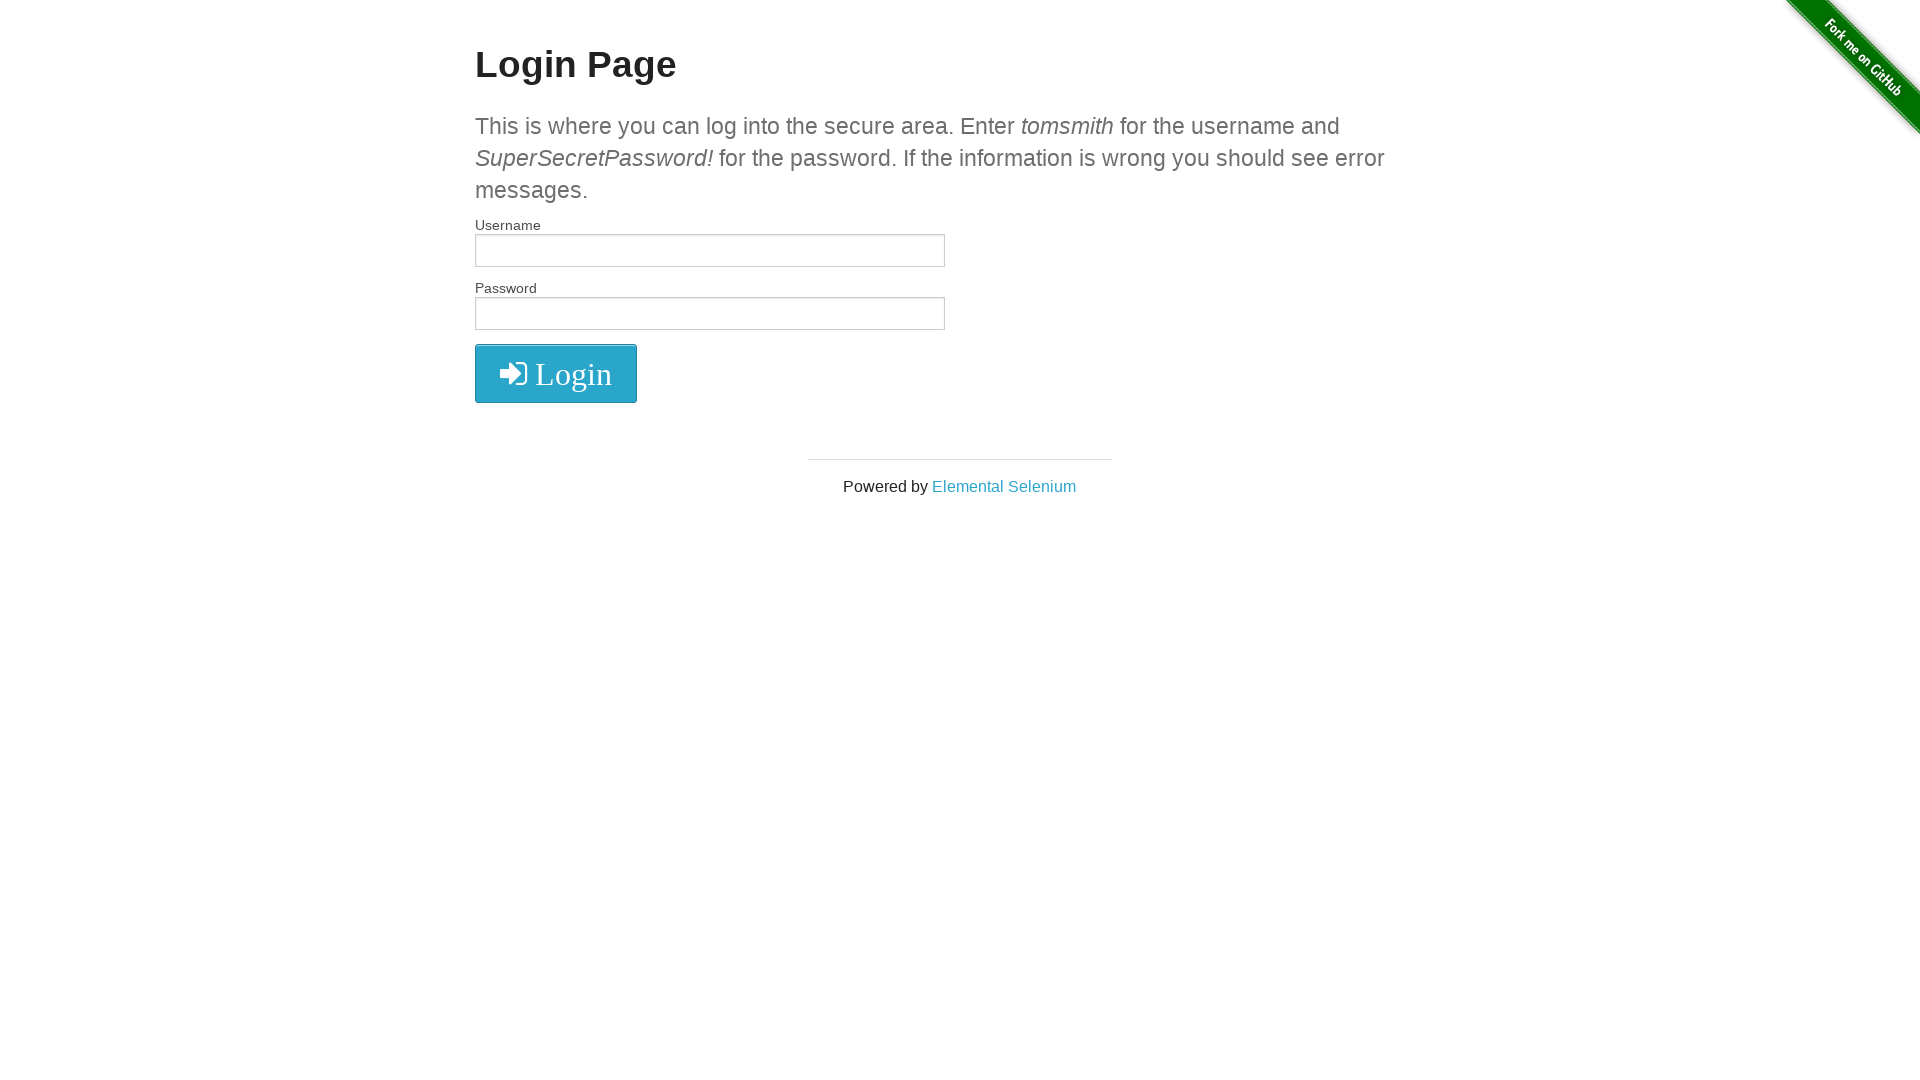

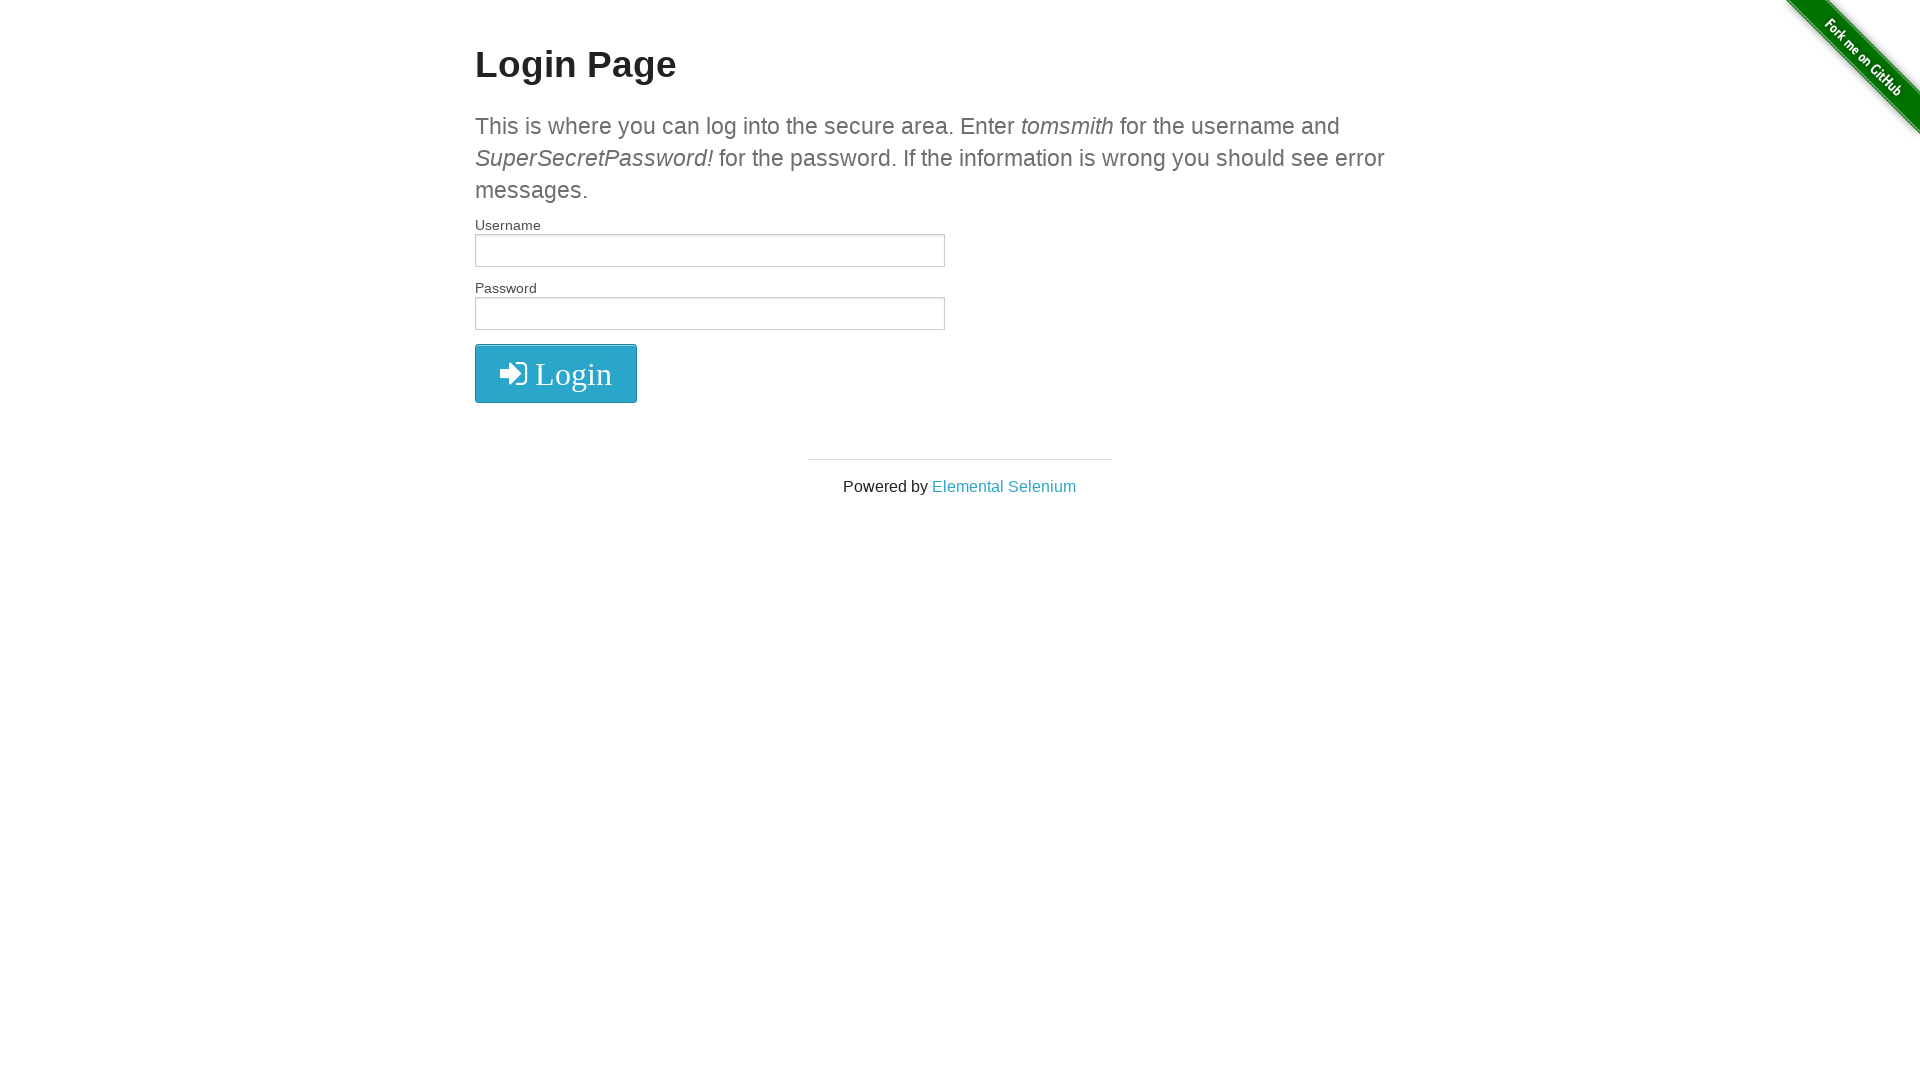